Tests file upload functionality by selecting a file, submitting the upload form, and verifying the uploaded filename is displayed on the page.

Starting URL: http://the-internet.herokuapp.com/upload

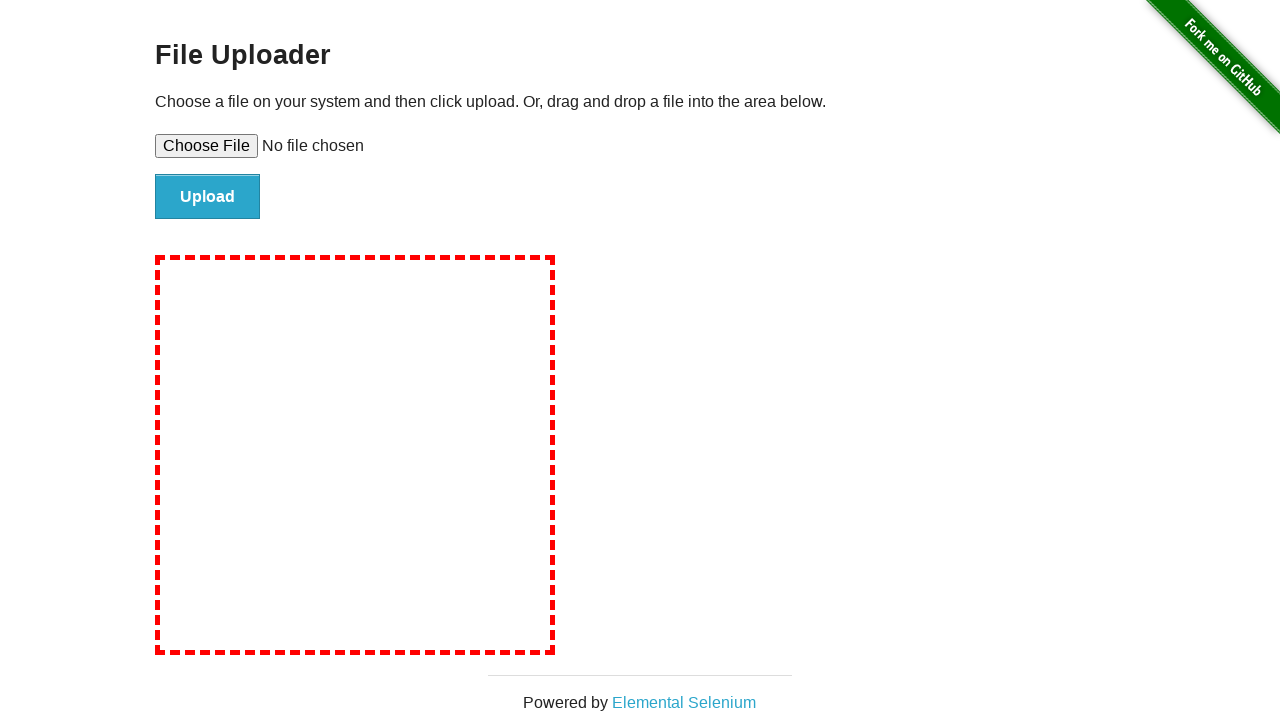

Created temporary test file for upload
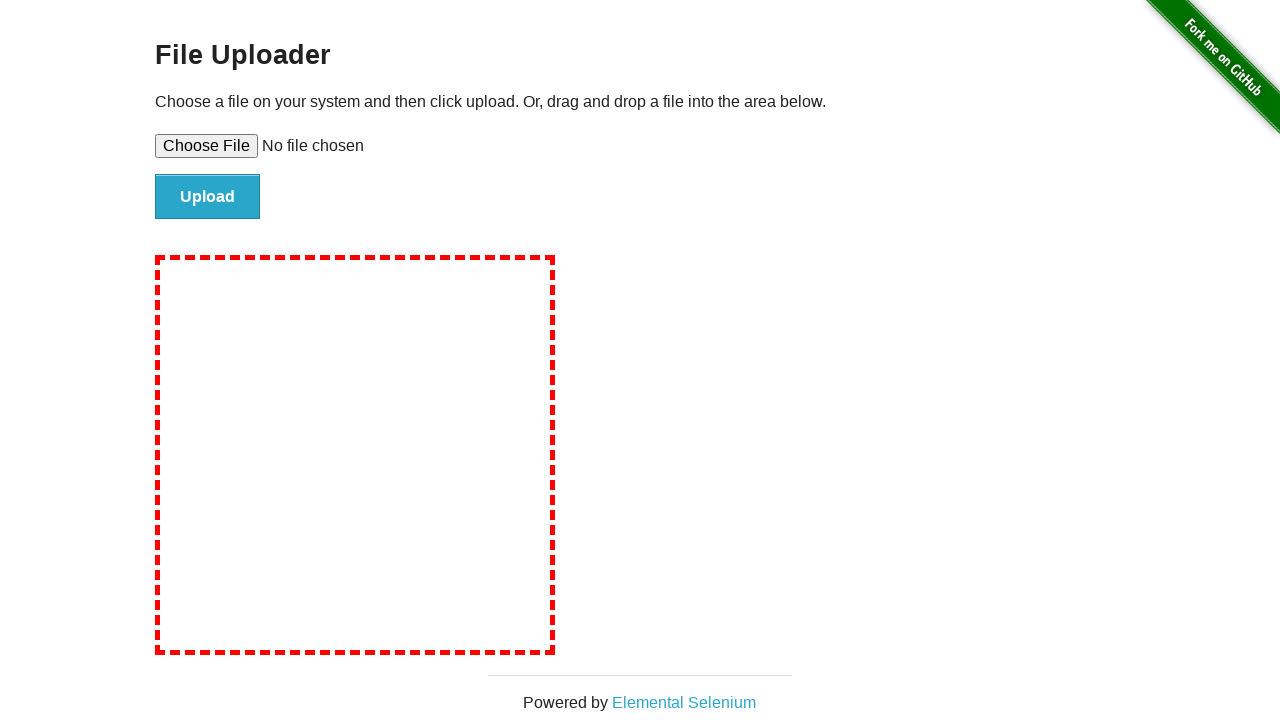

Selected test file for upload using file input field
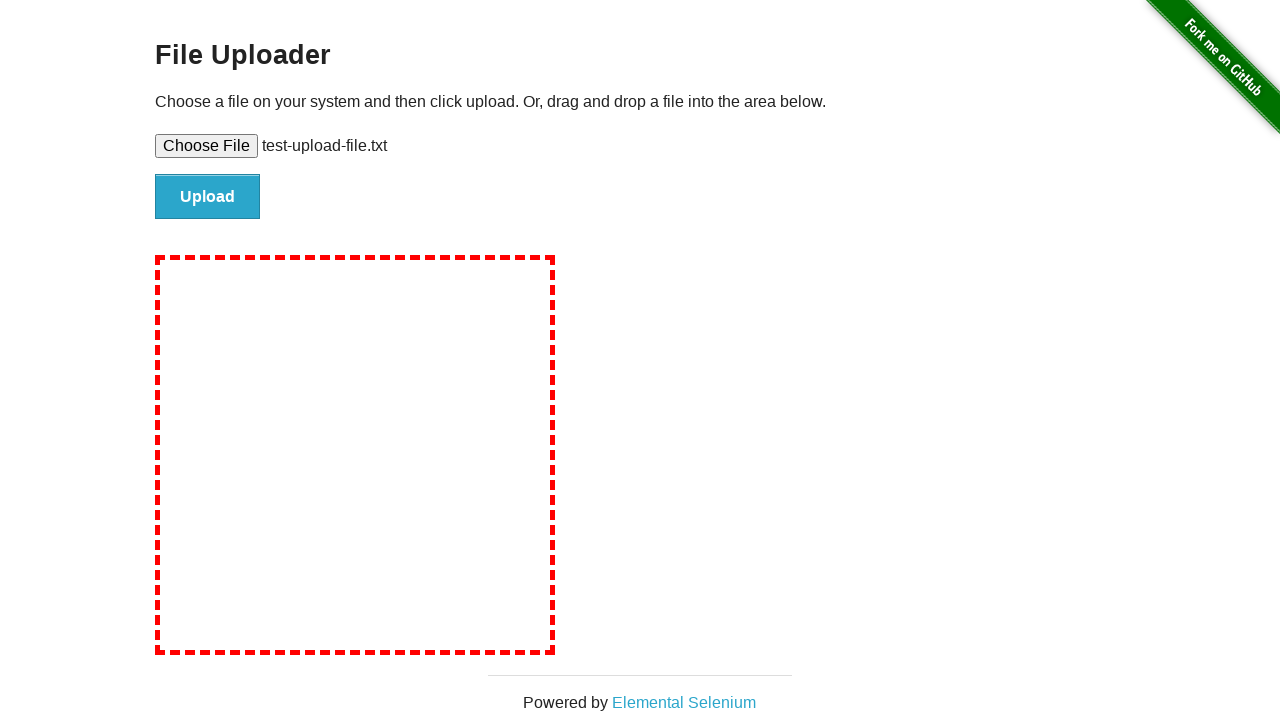

Clicked submit button to upload file at (208, 197) on #file-submit
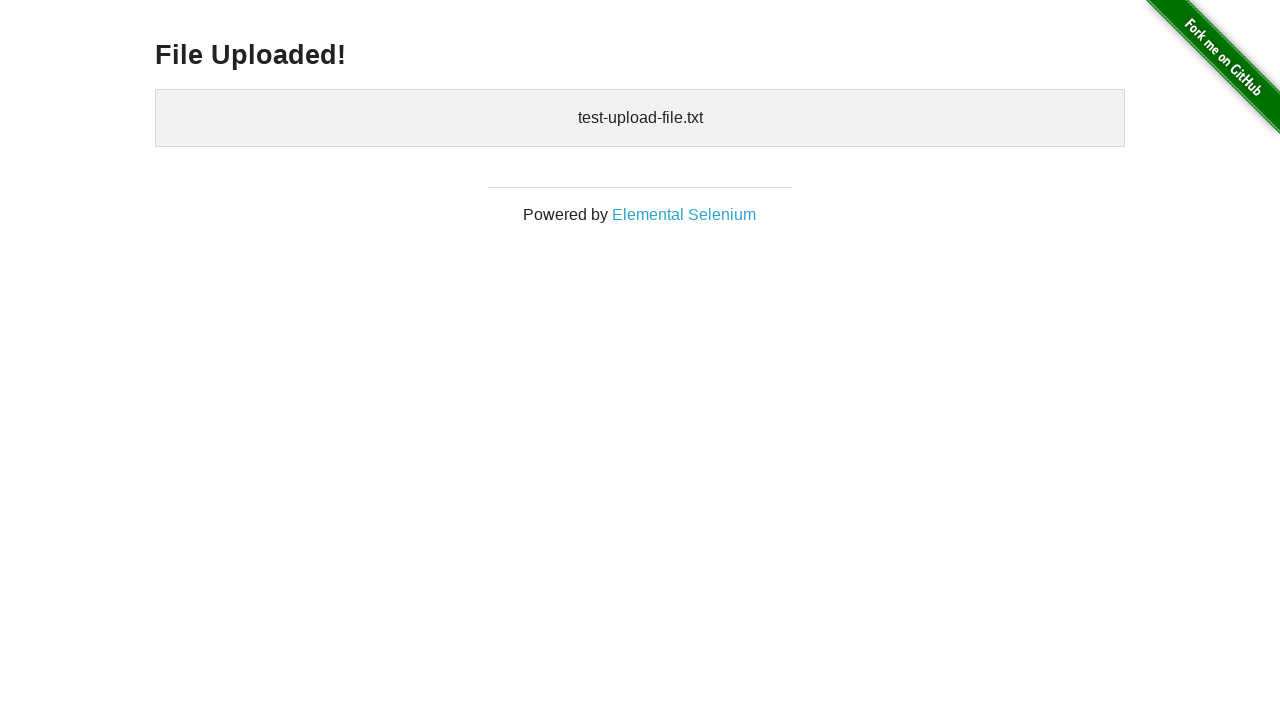

Verified uploaded files section appeared on page
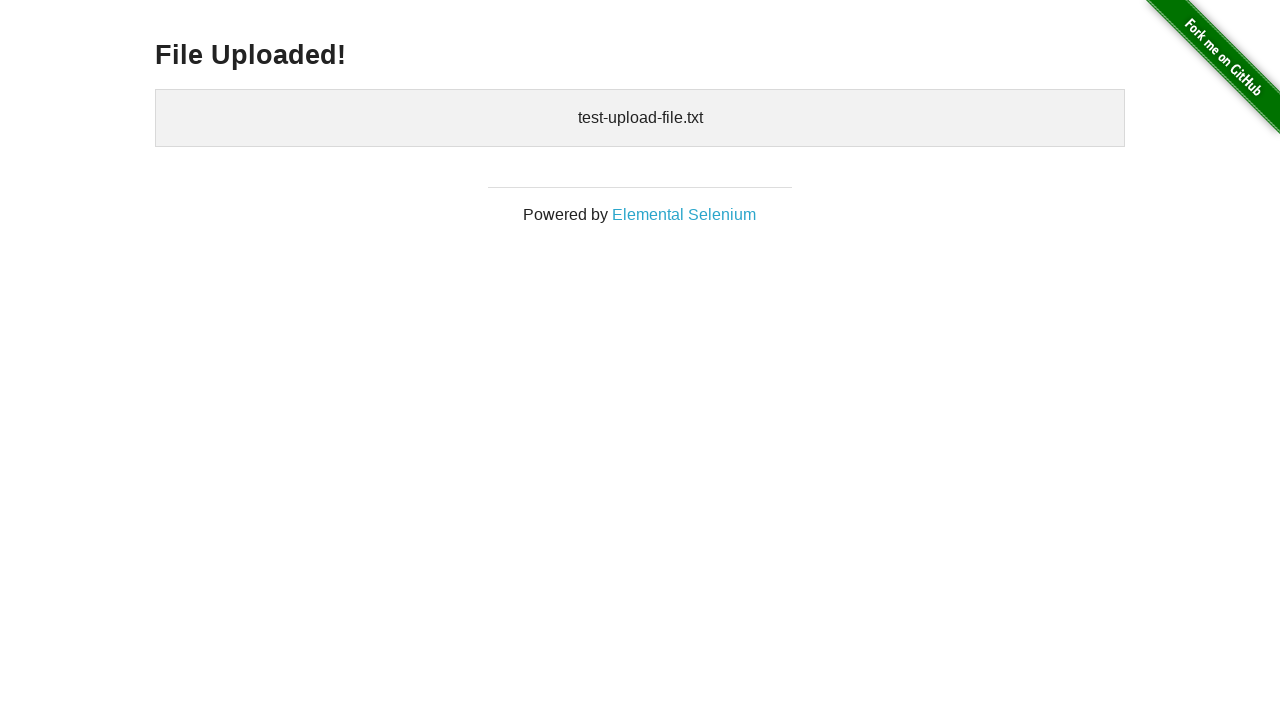

Cleaned up temporary test file
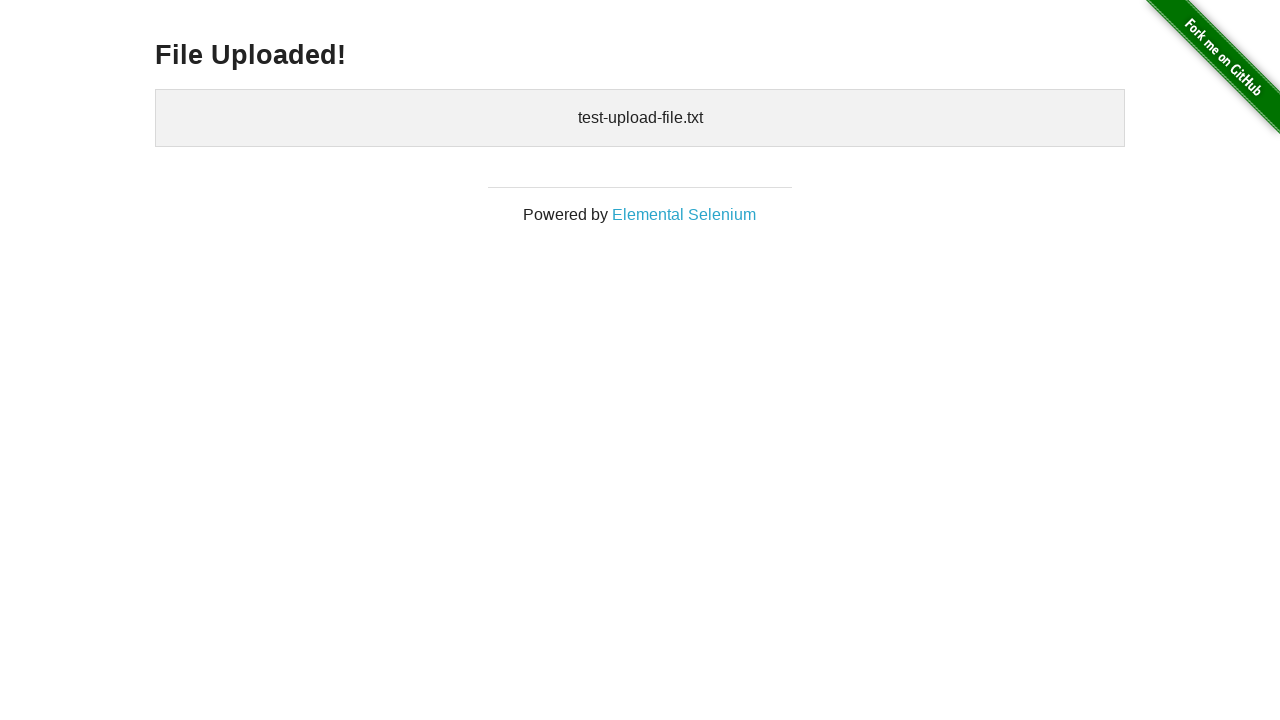

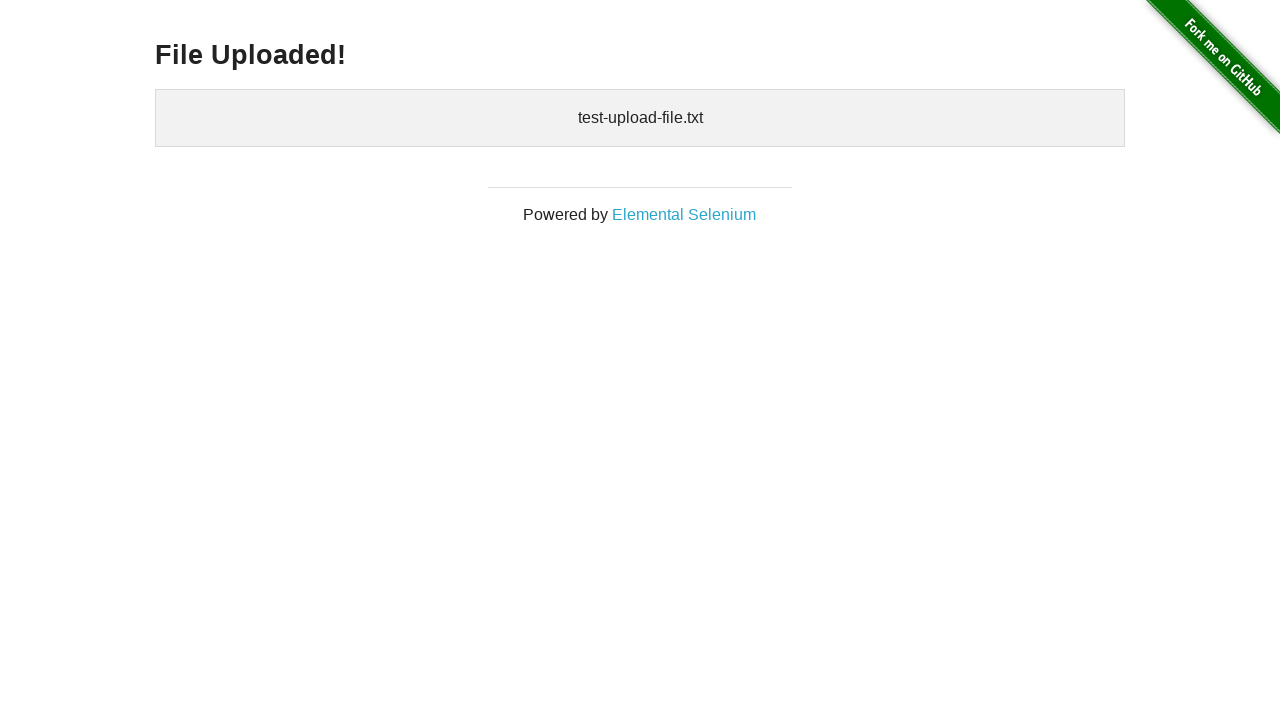